Tests various mouse click events including double-click, right-click, and regular click on buttons

Starting URL: https://demoqa.com/alerts

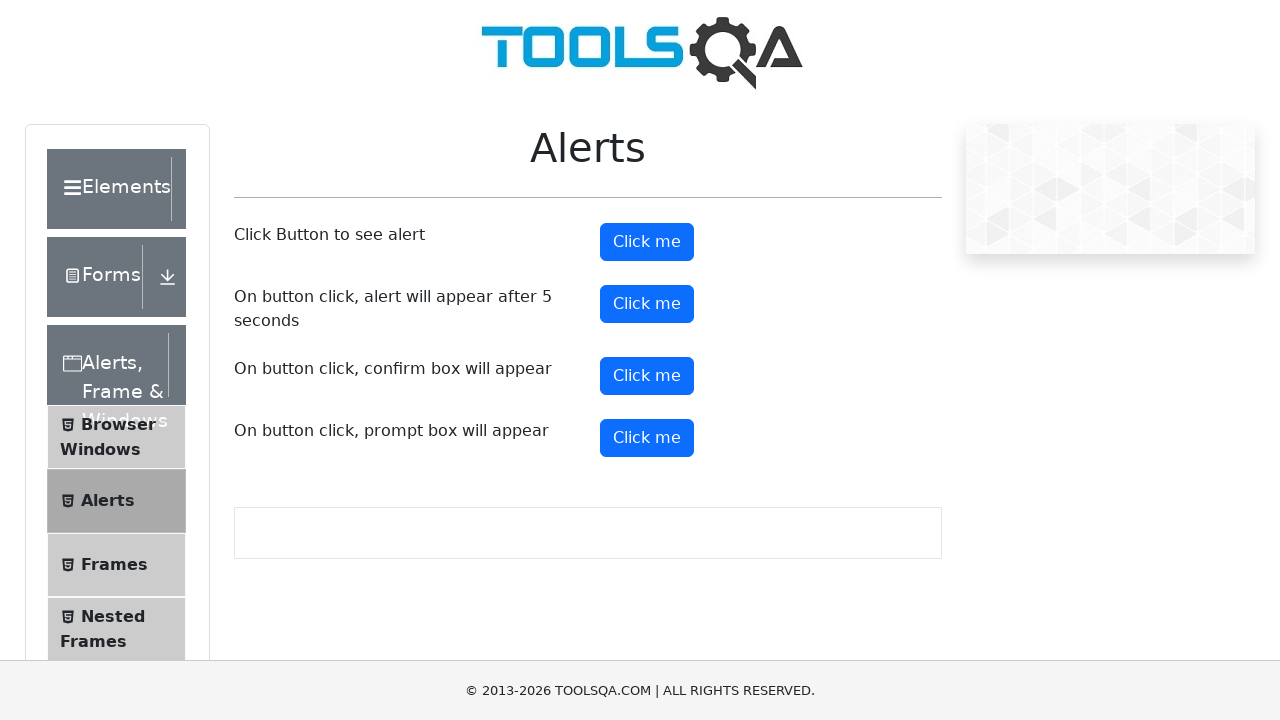

Clicked on Elements section at (109, 189) on xpath=//div[text()='Elements']
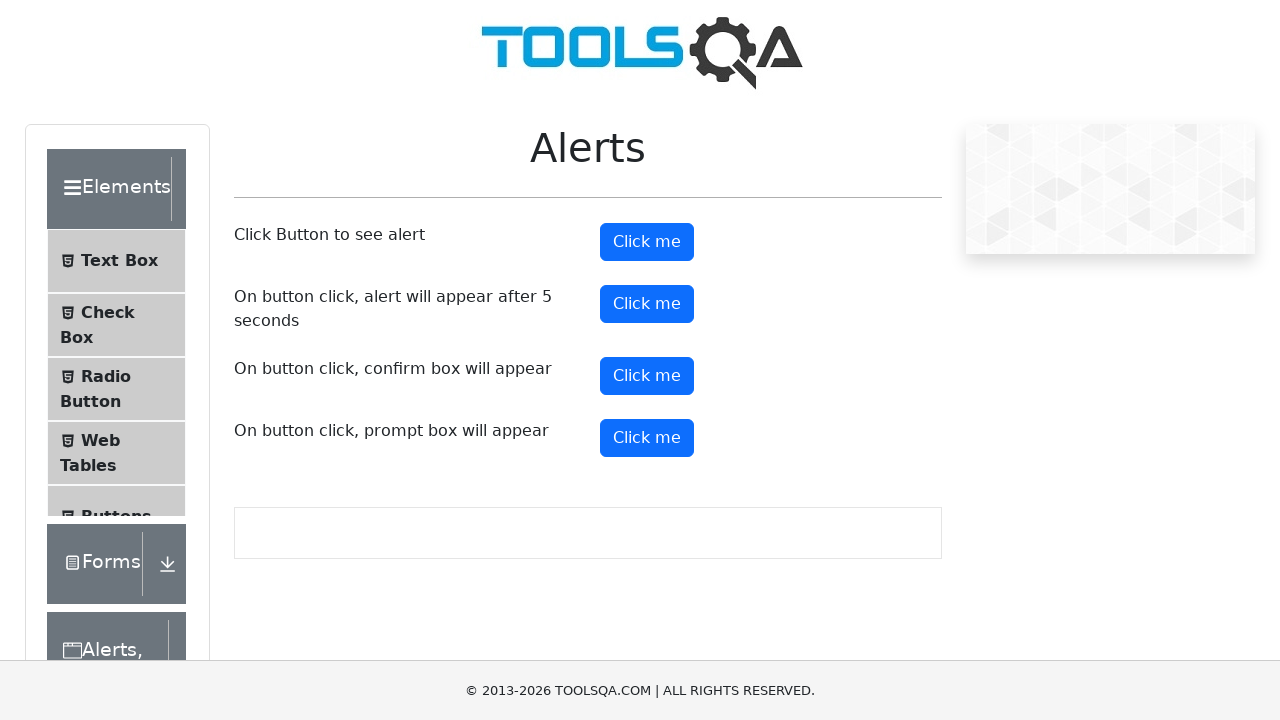

Waited 2 seconds for page to load
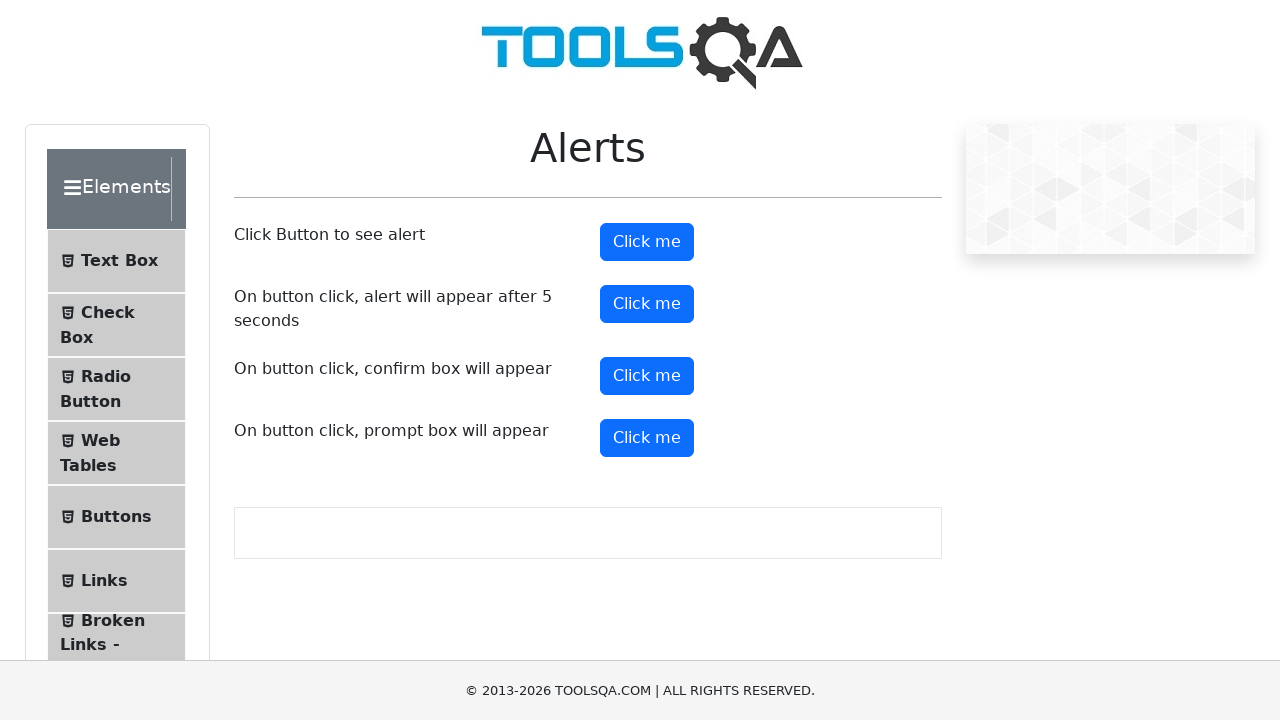

Clicked on Buttons menu item at (116, 517) on xpath=//span[text()='Buttons']
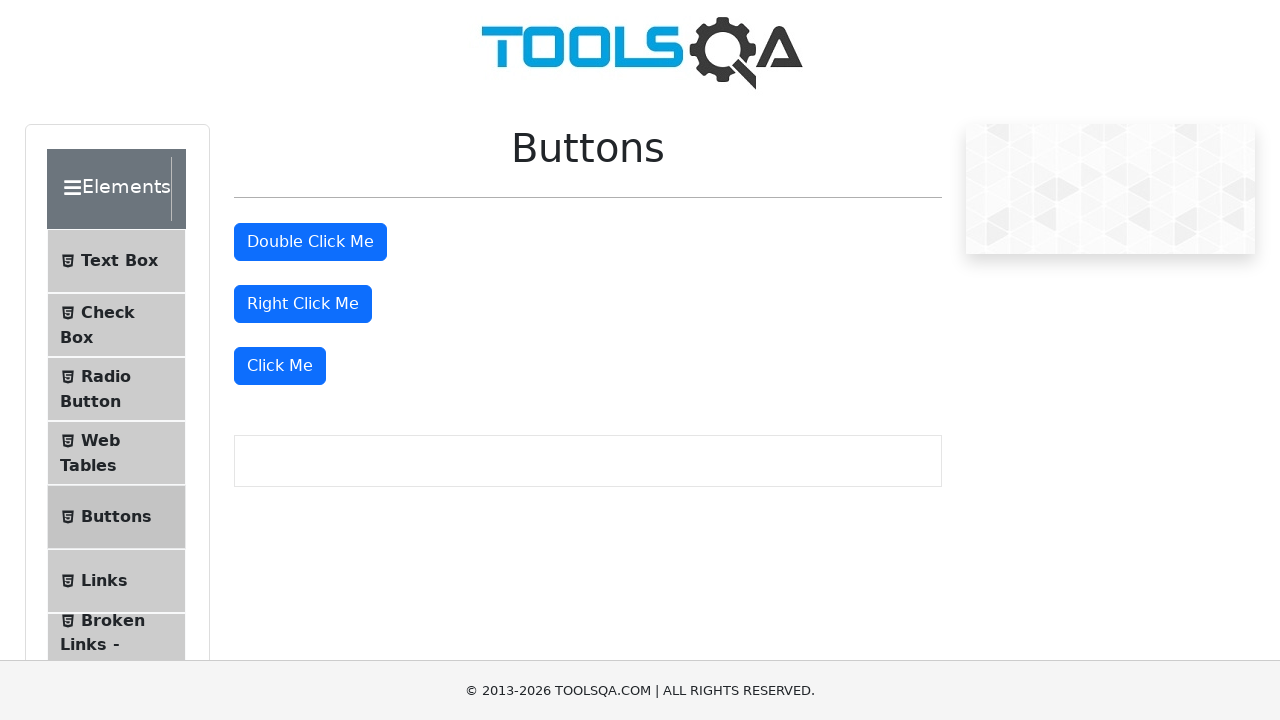

Scrolled double-click button into view
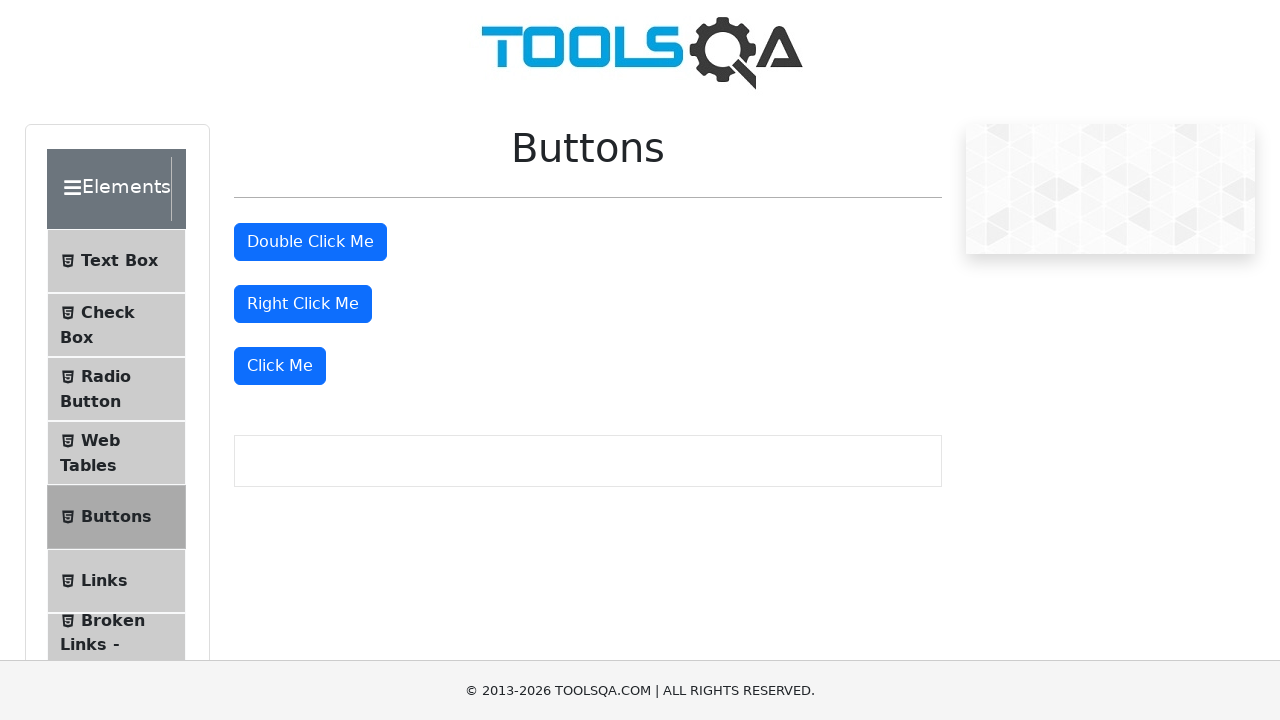

Right-clicked on the right-click button at (303, 304) on //button[@id='rightClickBtn']
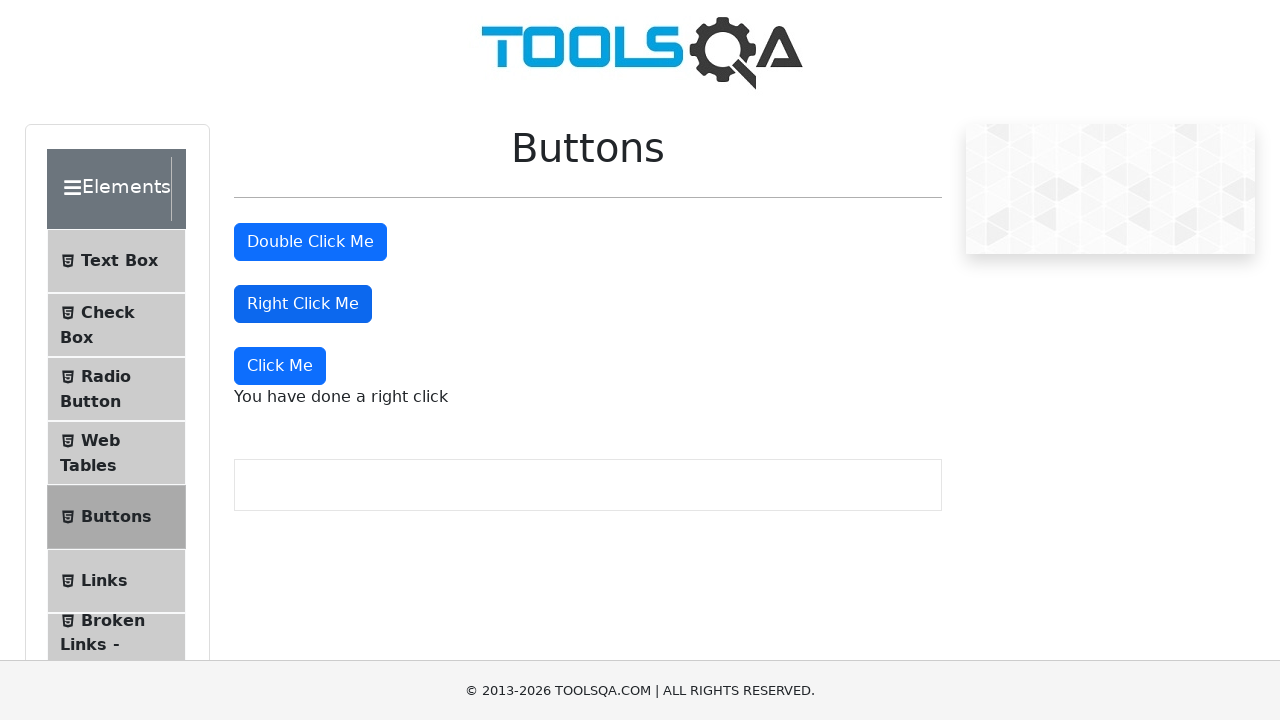

Double-clicked on the double-click button at (310, 242) on xpath=//button[@id='doubleClickBtn']
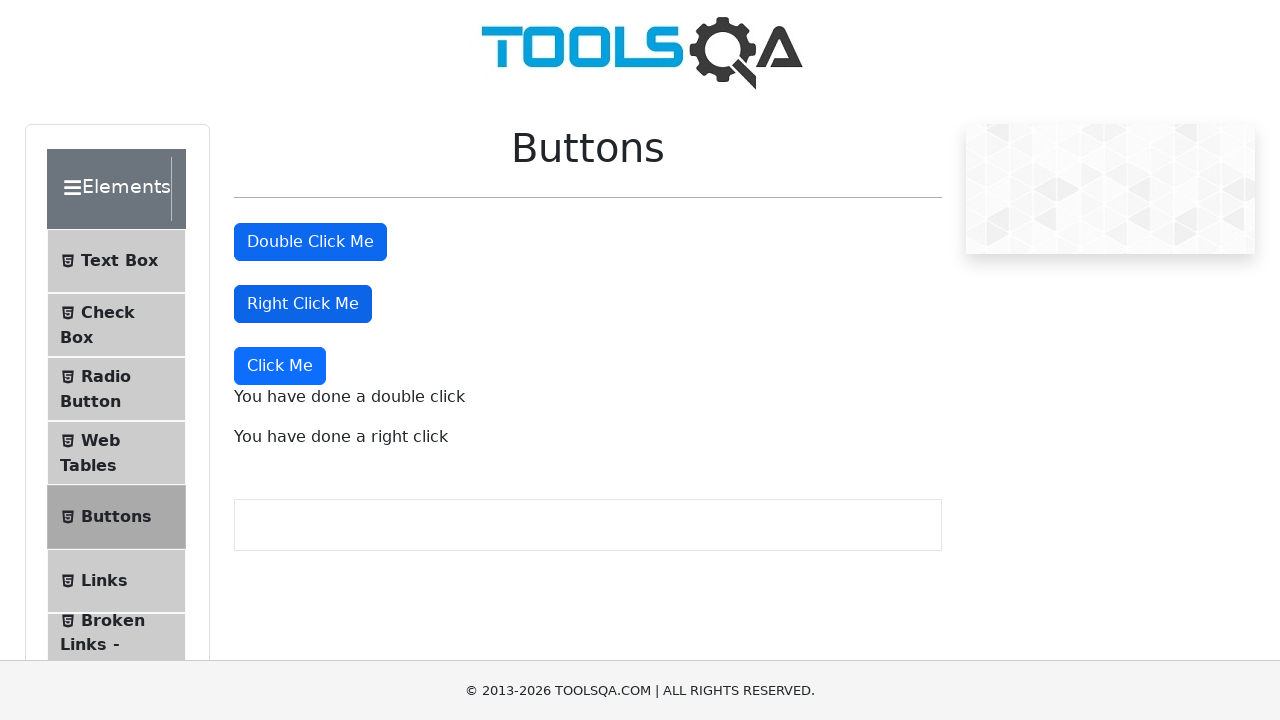

Clicked on the regular click button at (280, 366) on xpath=//button[text()='Click Me']
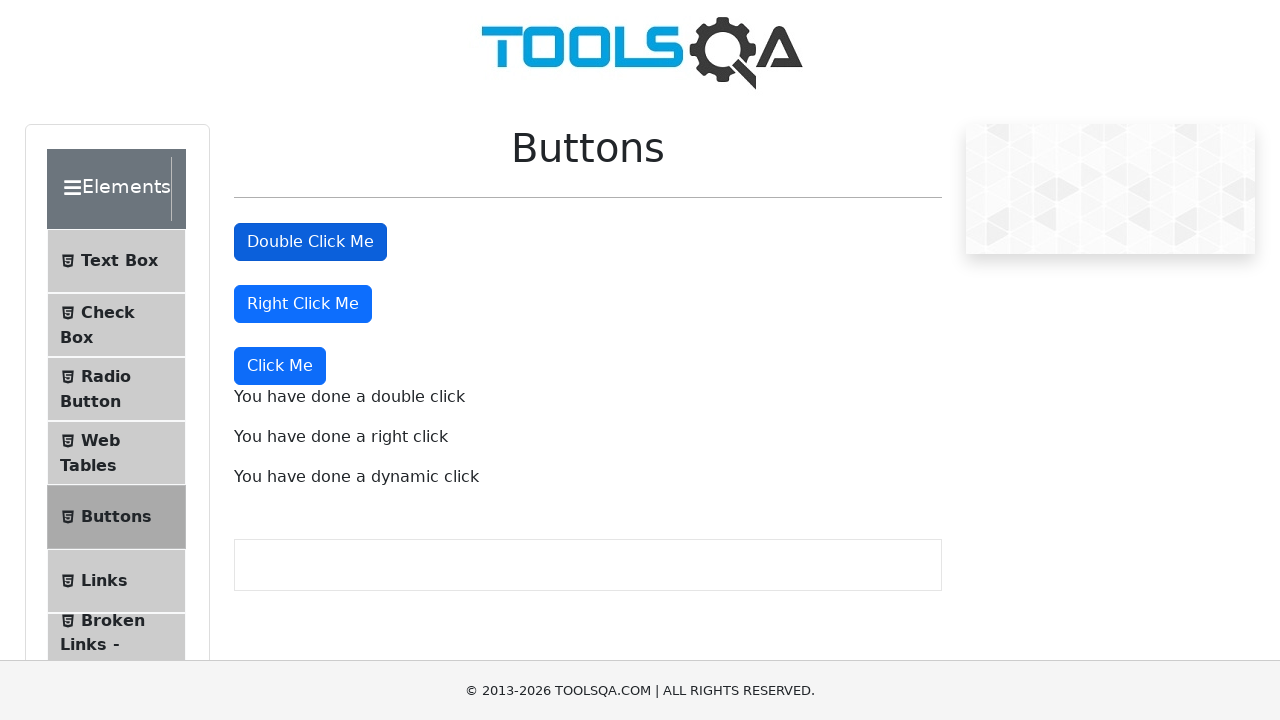

Double-click message appeared
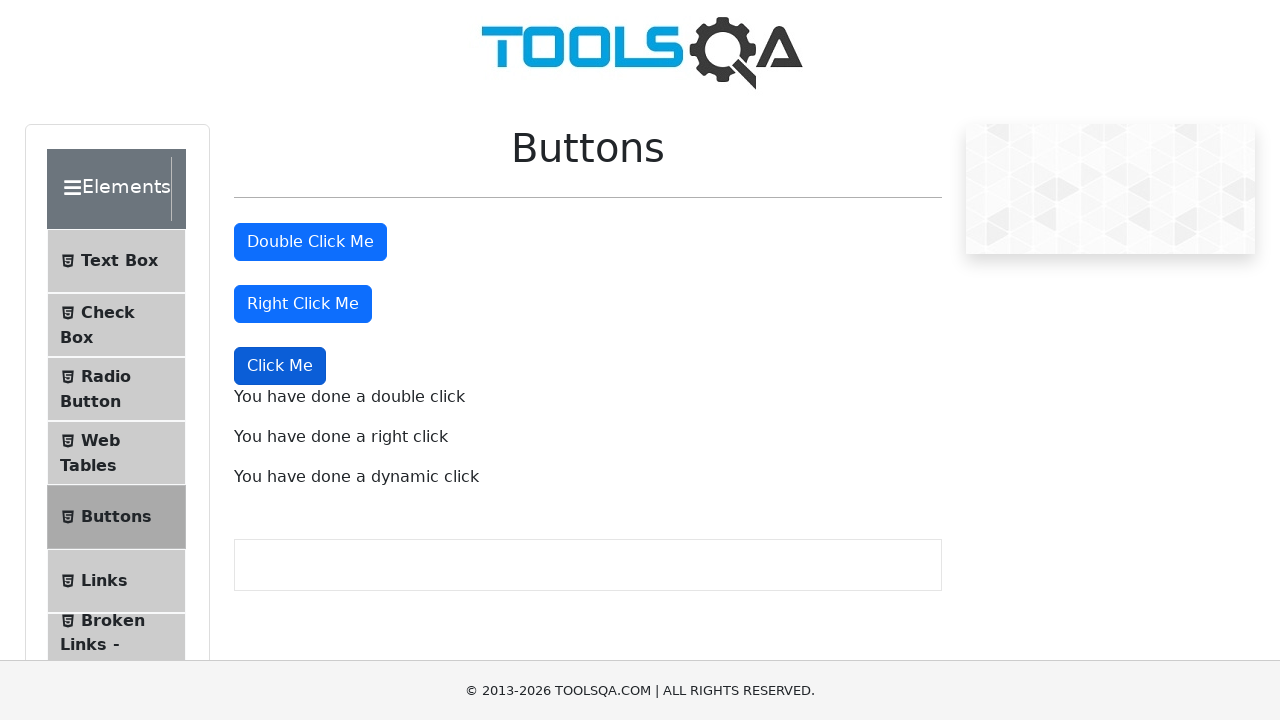

Right-click message appeared
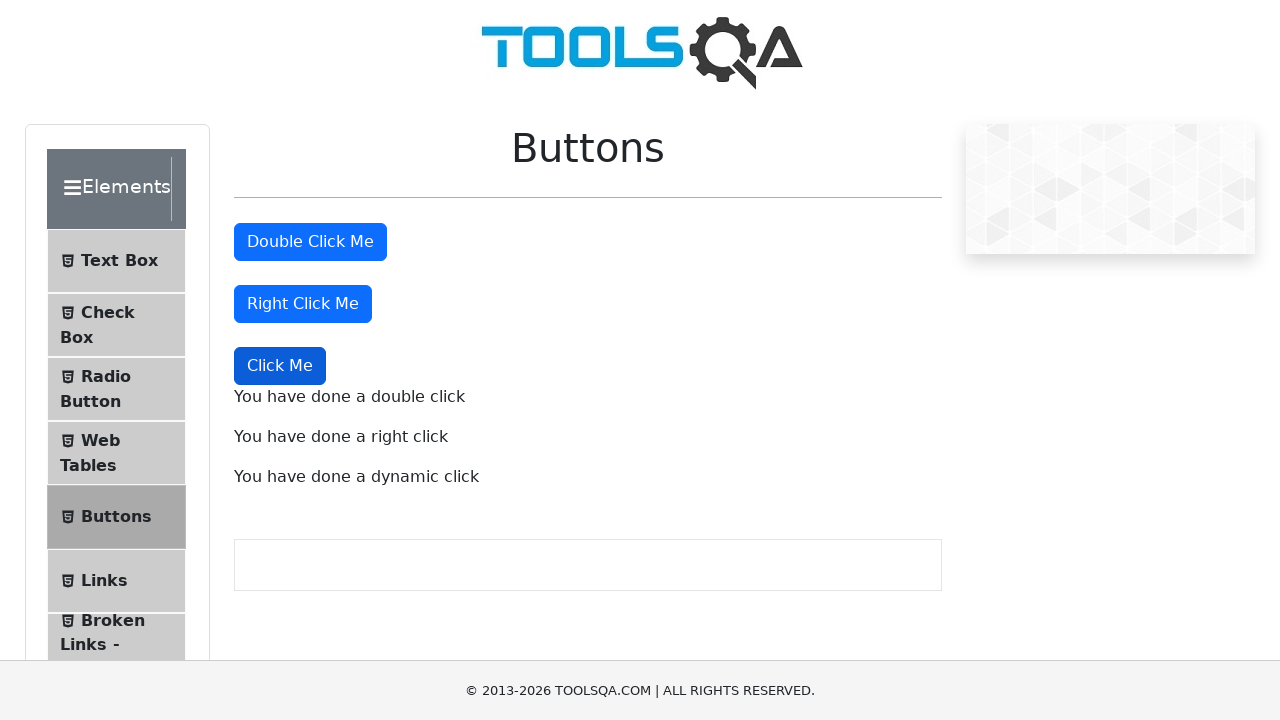

Regular click message appeared
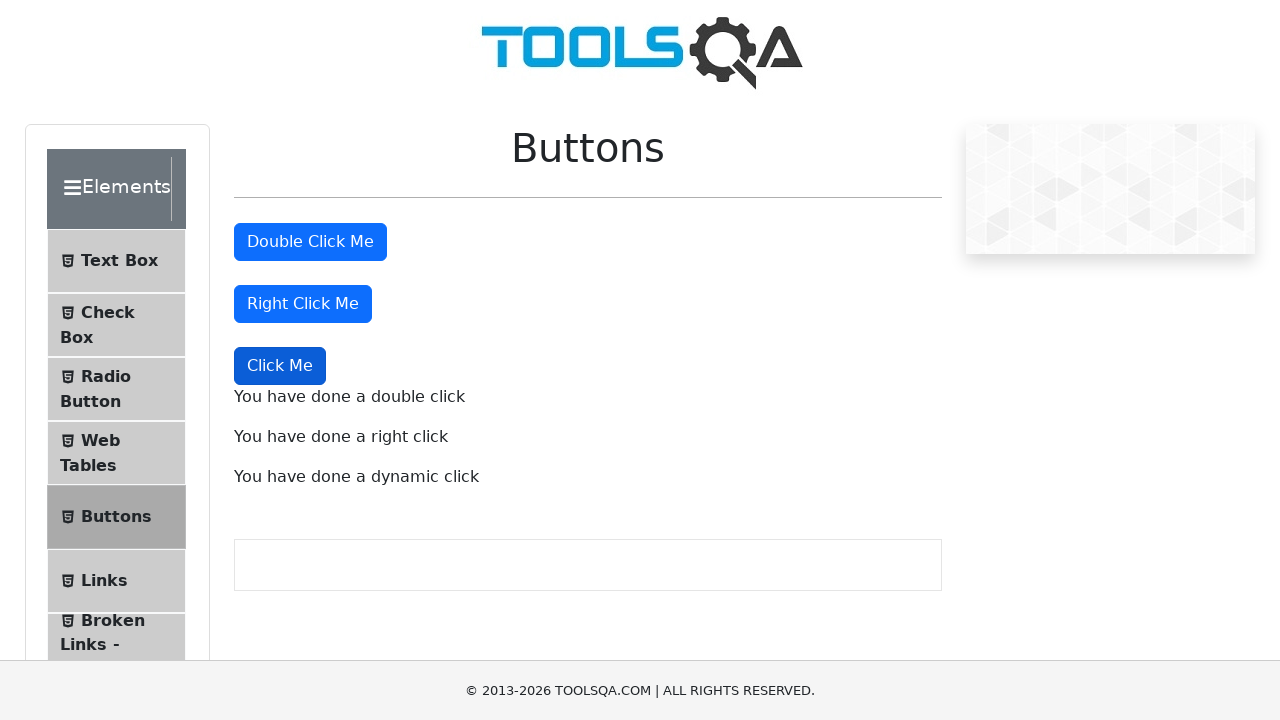

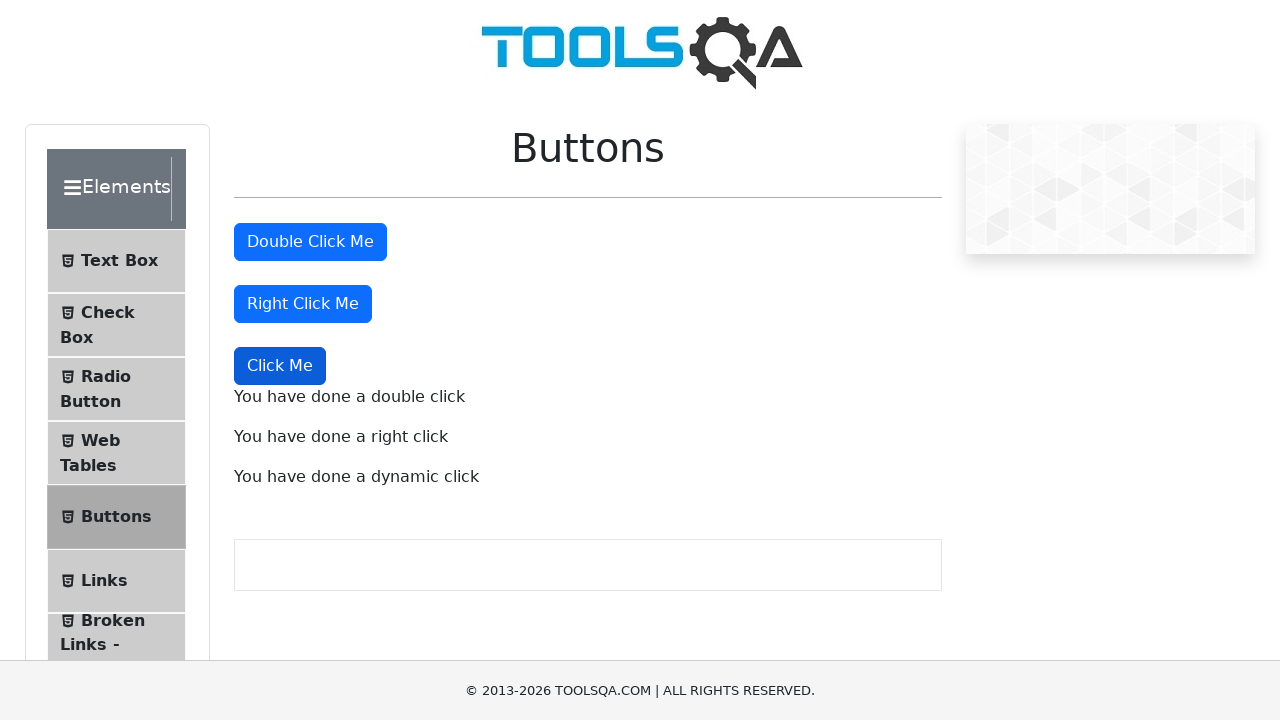